Tests bus ticket booking search functionality on Abhibus by entering origin city (Coimbatore), destination city (Chidambaram), selecting today's date, and clicking search

Starting URL: https://www.abhibus.com/bus-ticket-booking

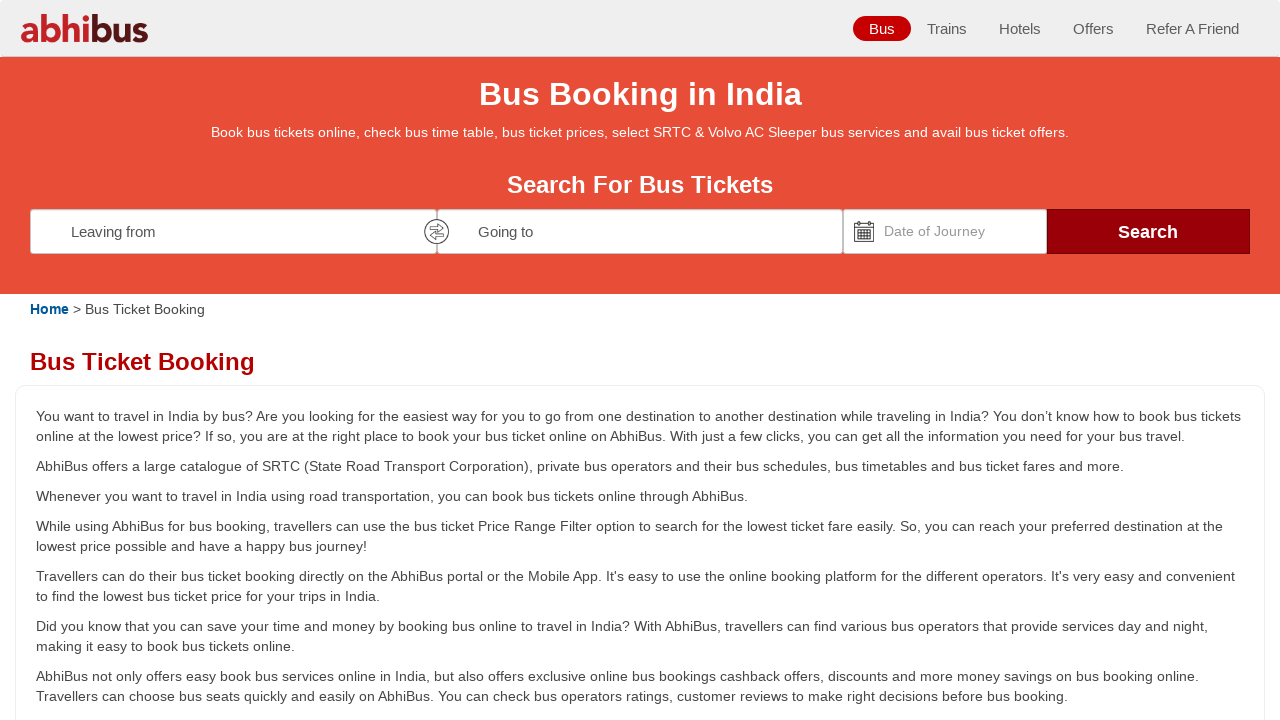

Filled origin city field with 'Coimbatore' on #source
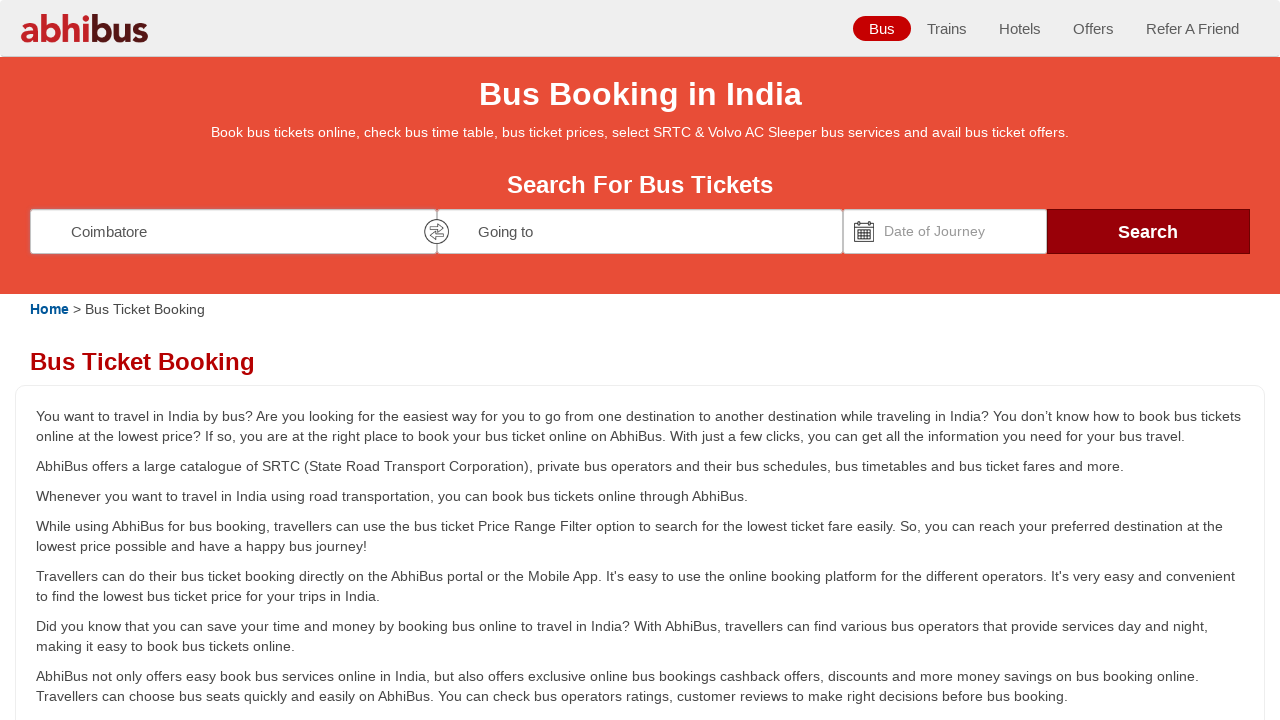

Waited 1000ms for origin field to settle
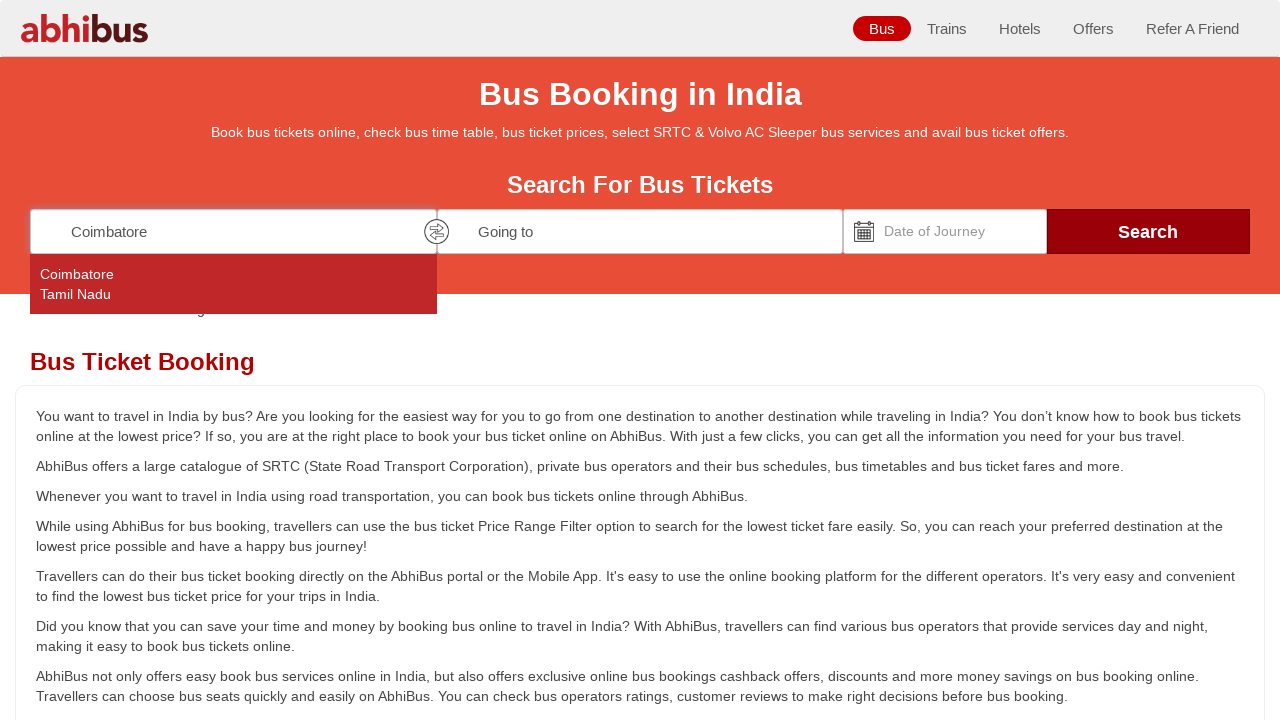

Pressed Enter to confirm origin city selection
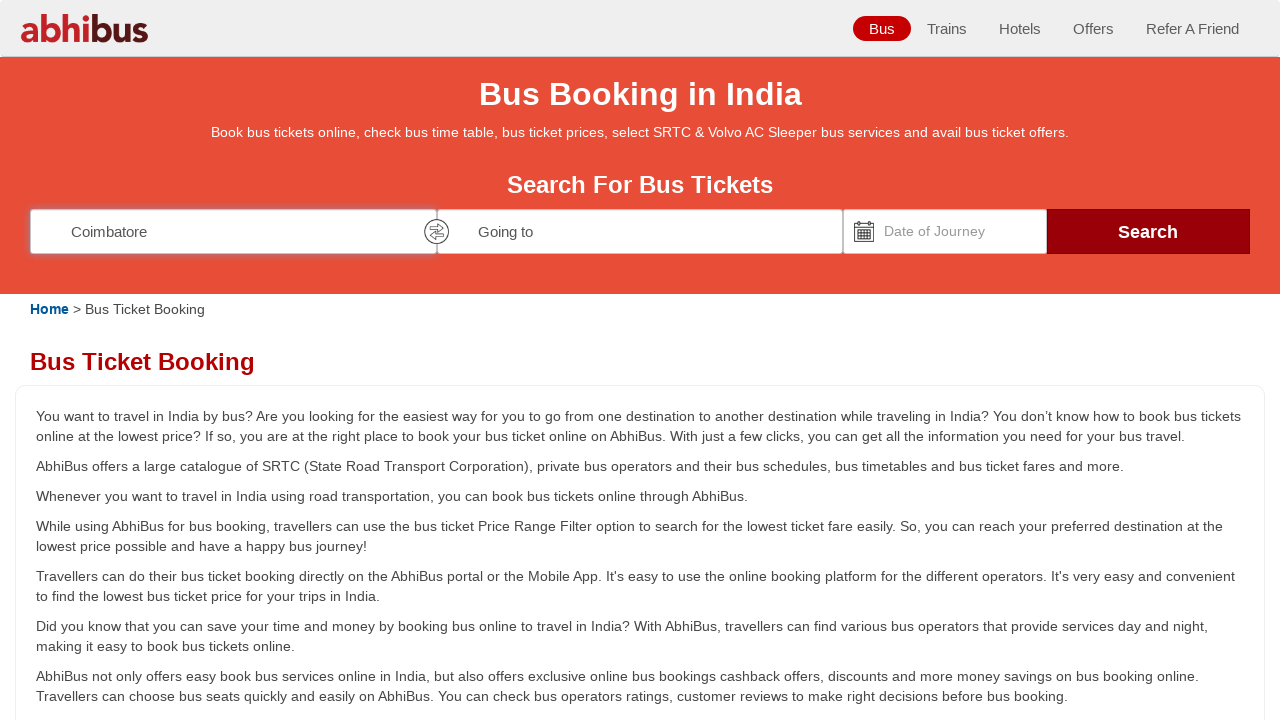

Clicked origin field again at (233, 231) on #source
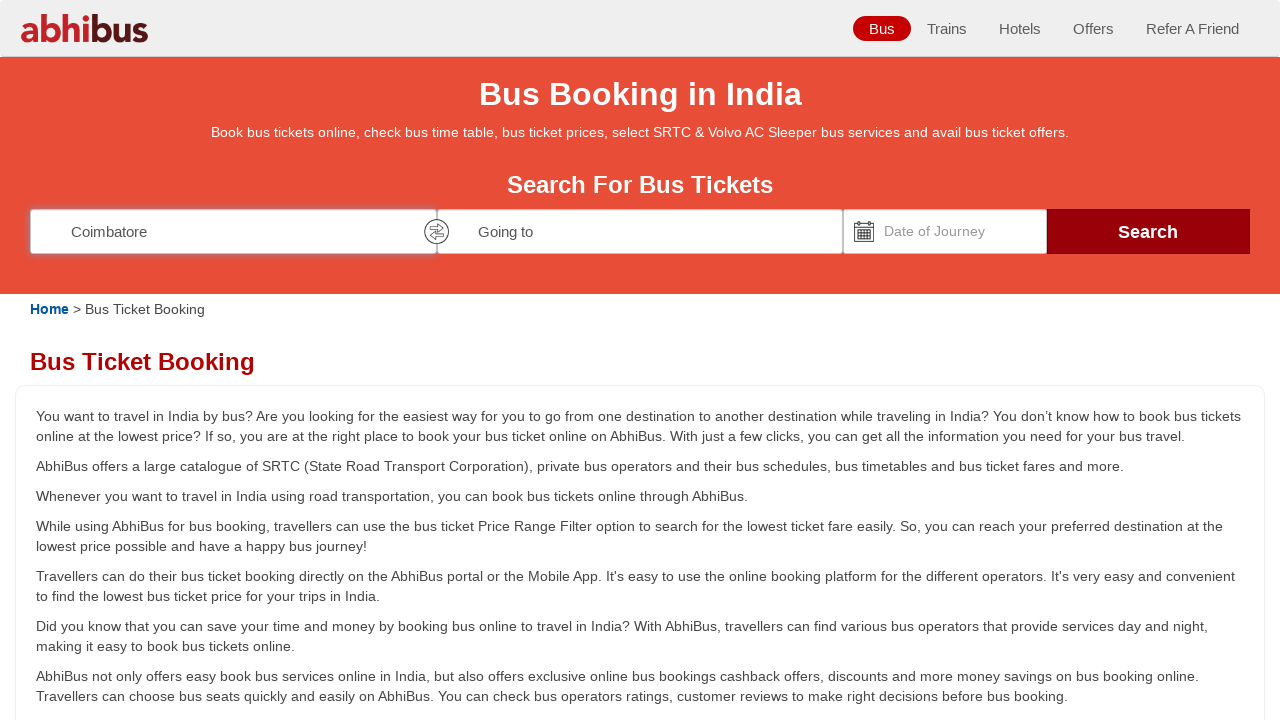

Waited 1000ms for origin field to be ready
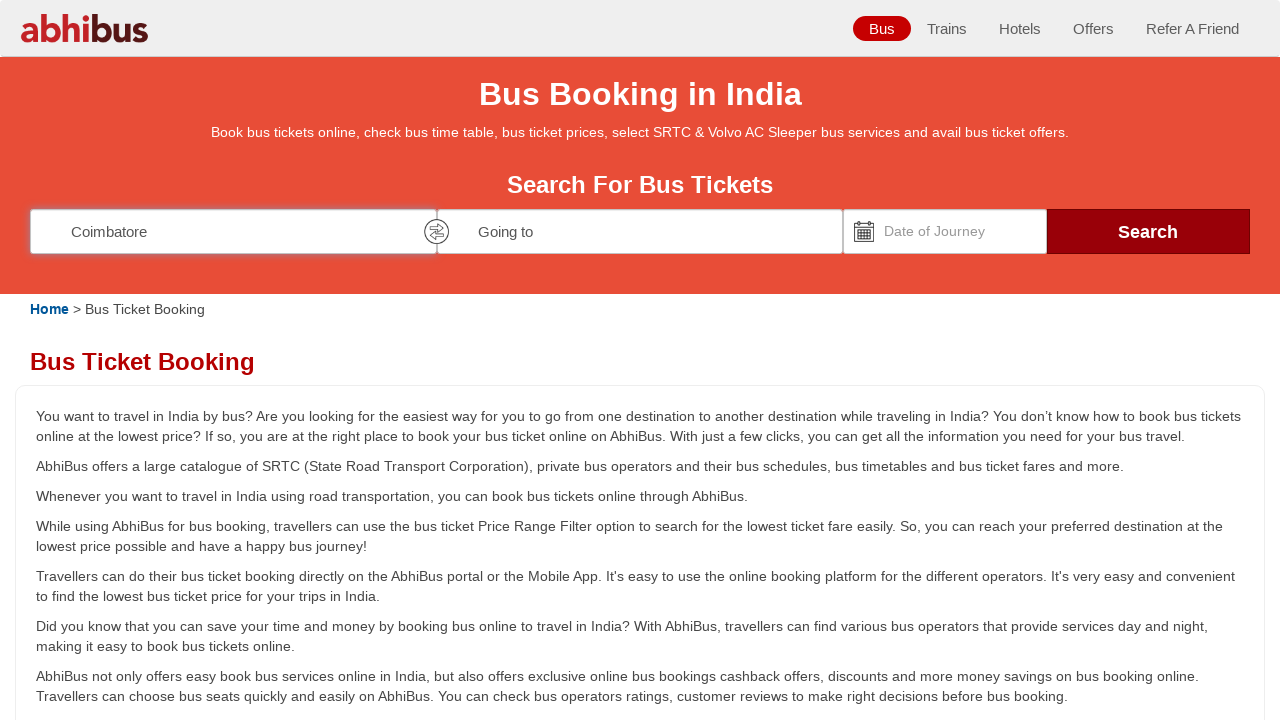

Clicked destination field at (640, 231) on input[name='destination']
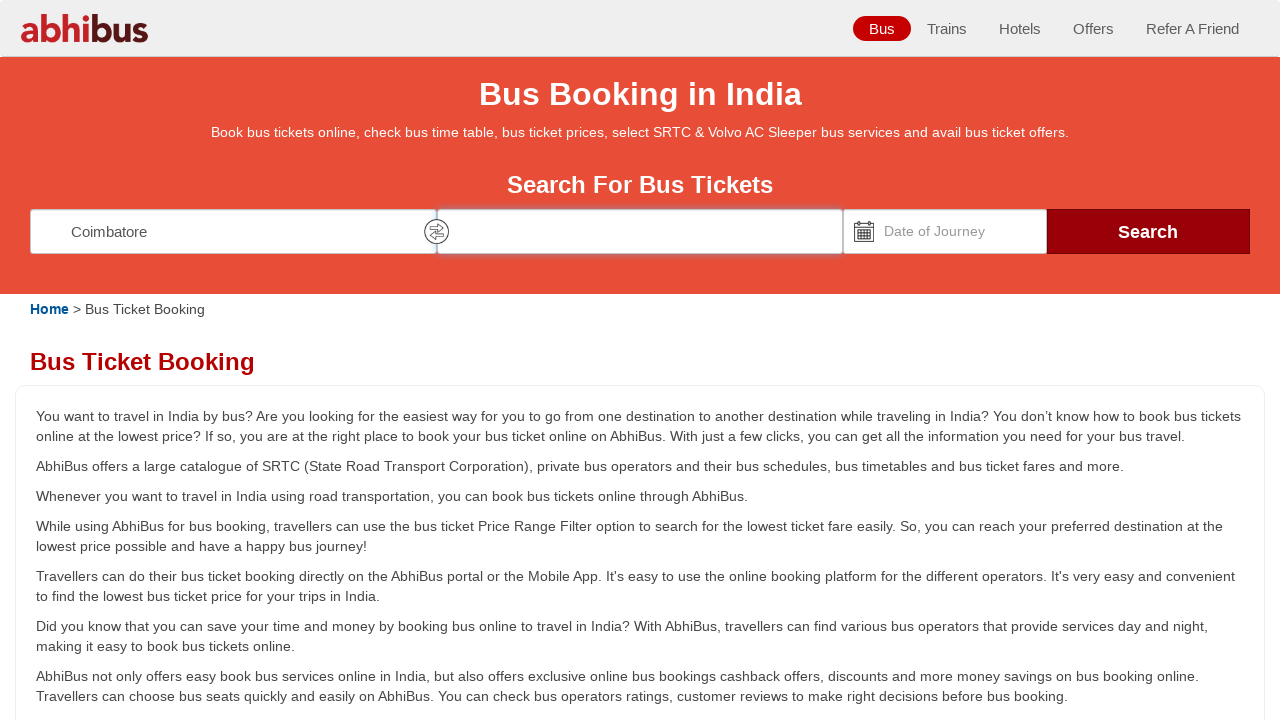

Waited 1000ms for destination field to be ready
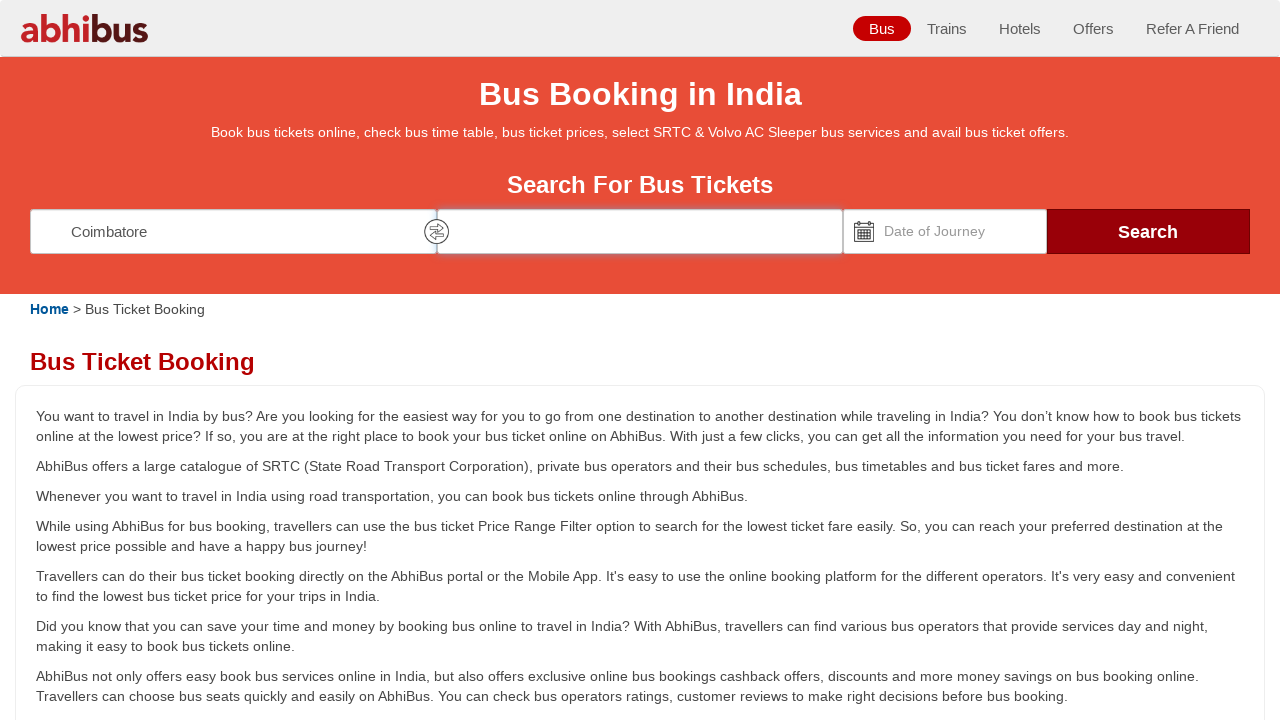

Filled destination city field with 'Chidambaram' on input[name='destination']
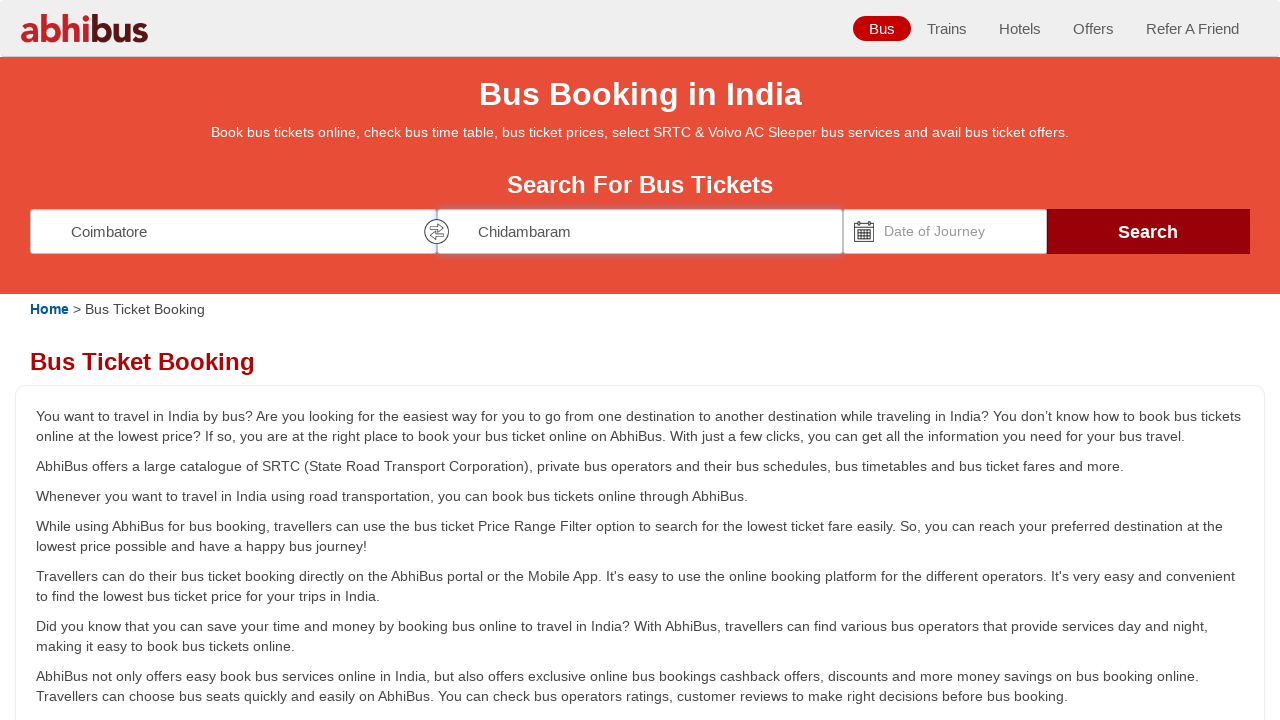

Waited 1000ms for destination field to settle
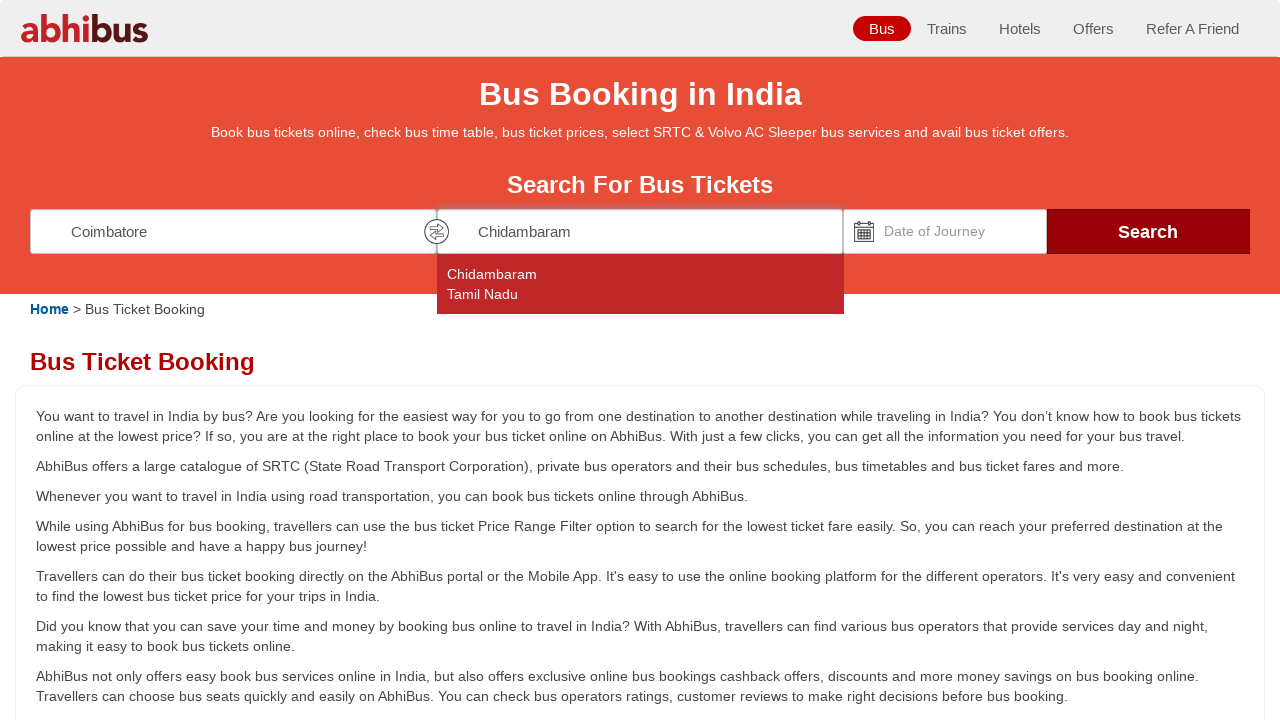

Pressed Enter to confirm destination city selection
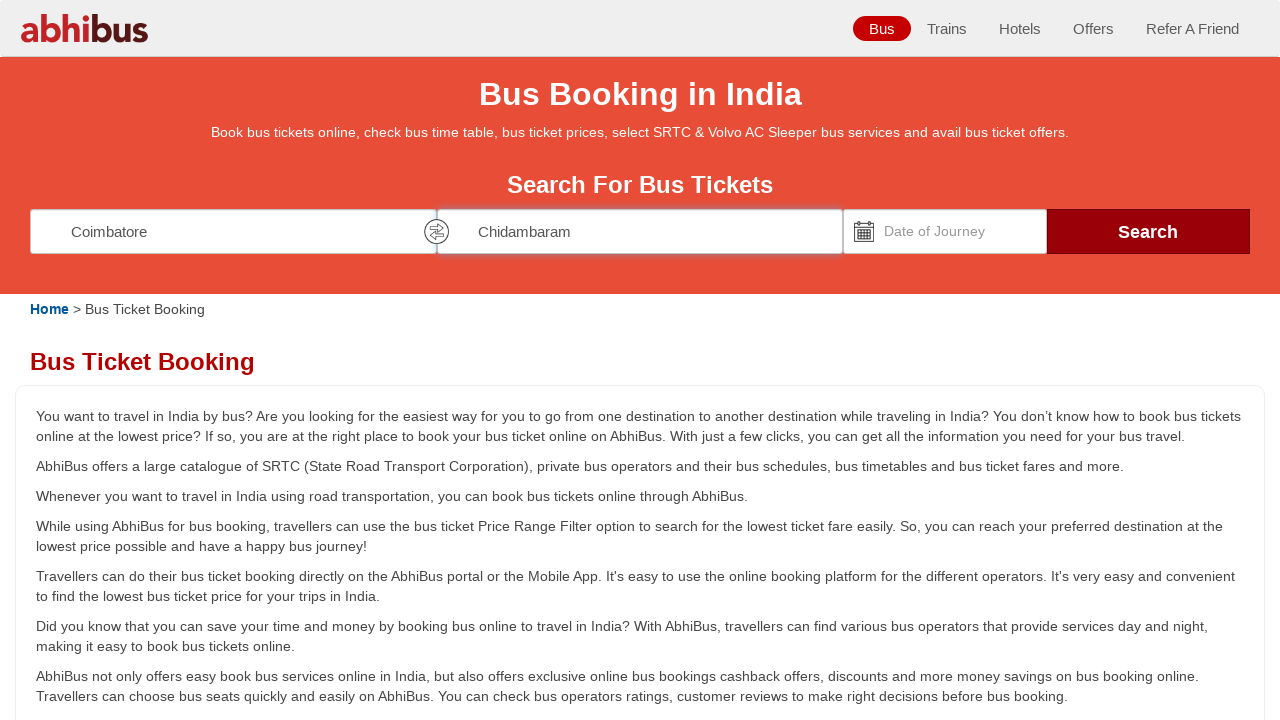

Clicked date picker field at (945, 231) on #datepicker1
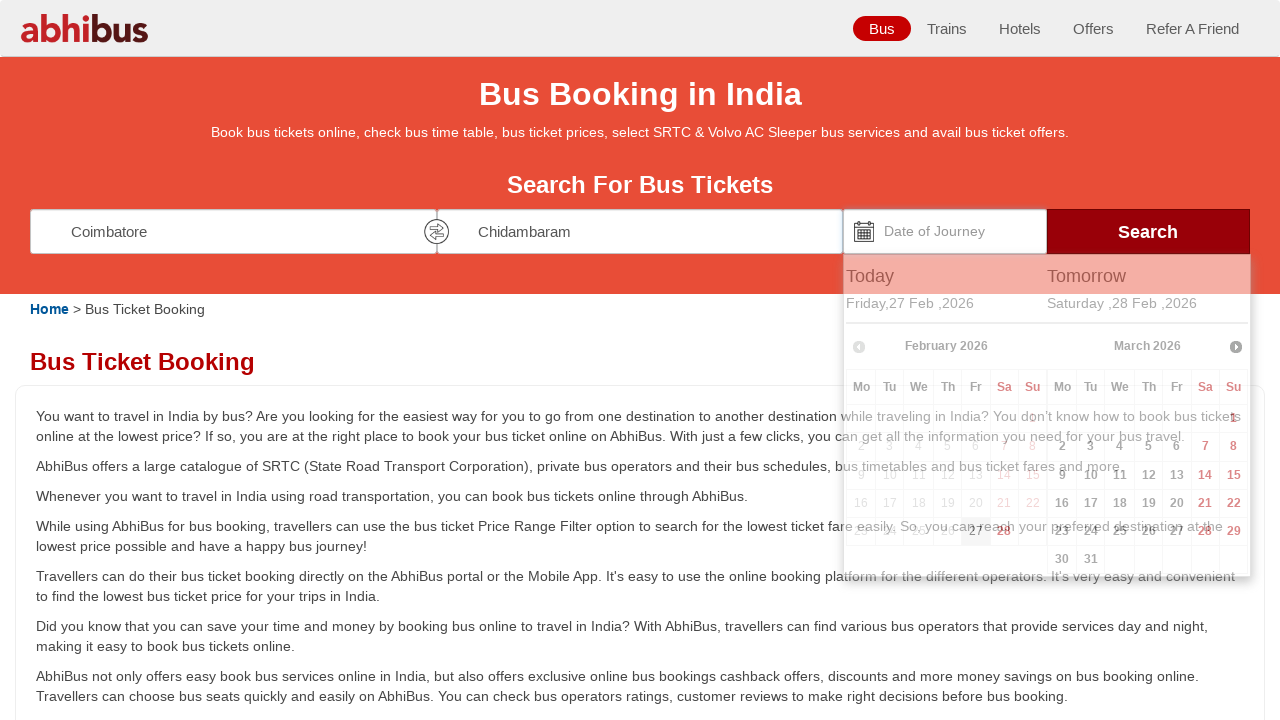

Selected today's date from date picker at (947, 276) on #todaydiv h4
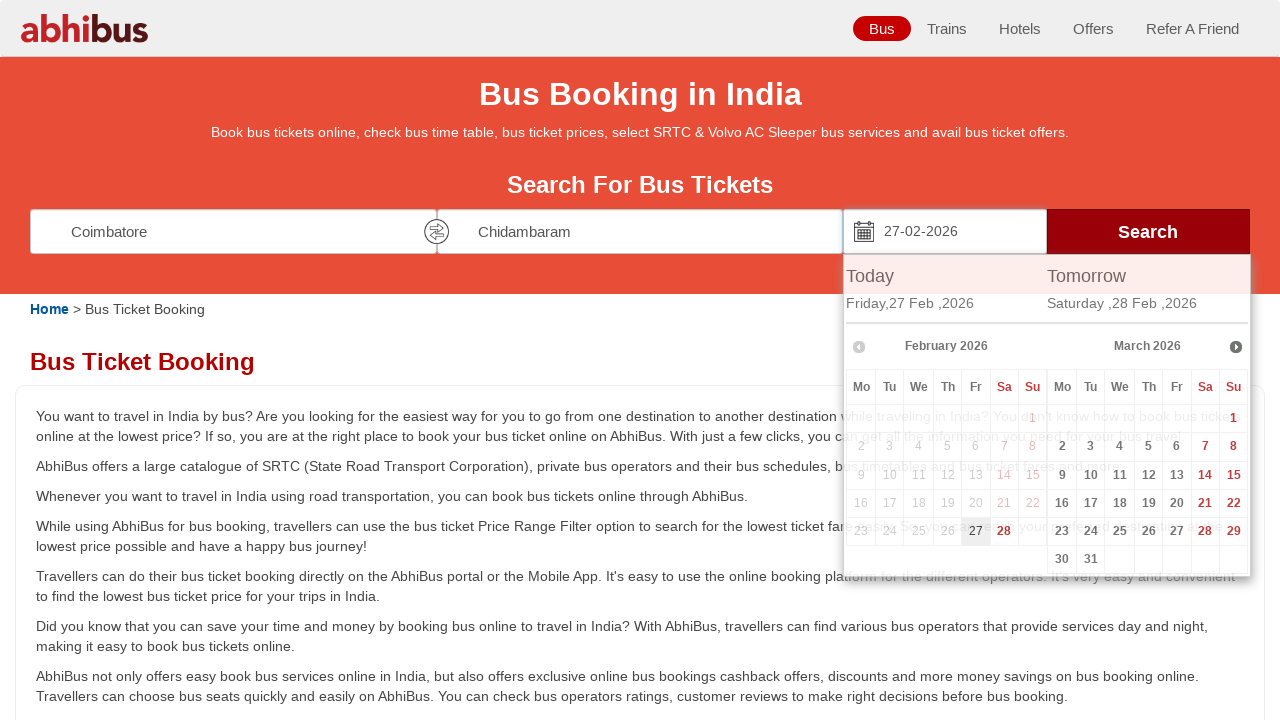

Clicked search button to initiate bus ticket search at (1148, 231) on #seo_search_btn
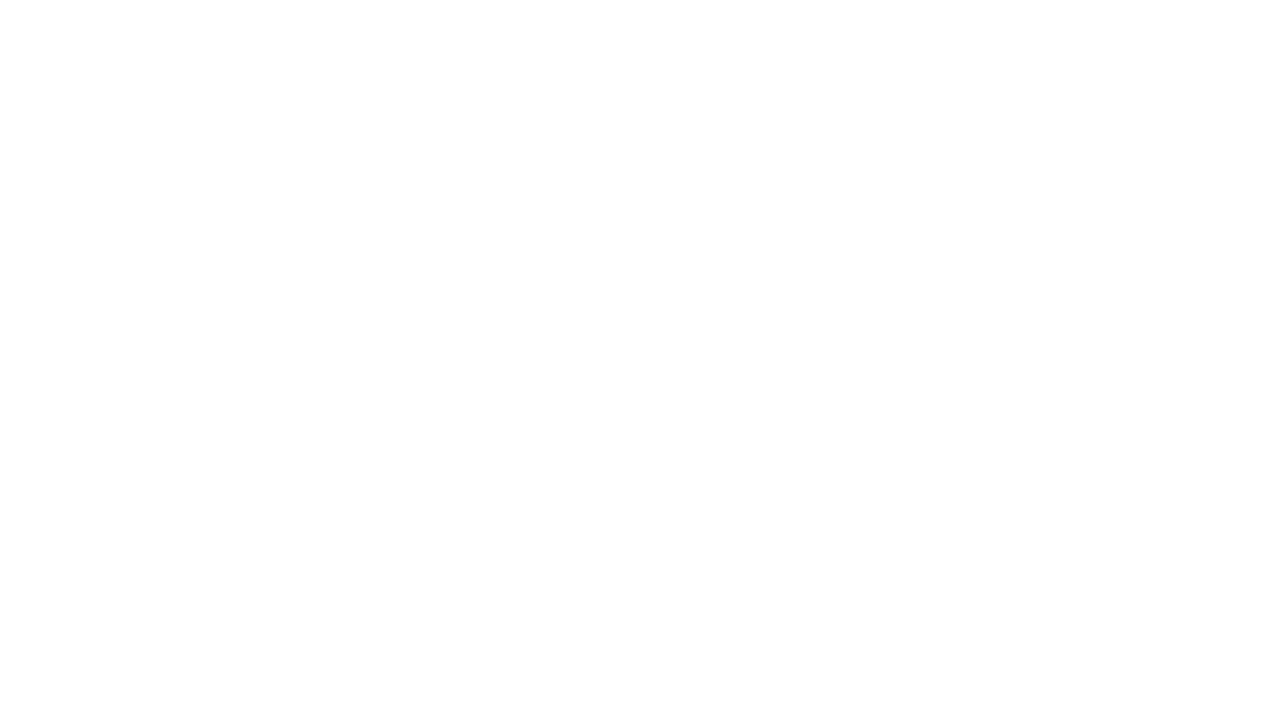

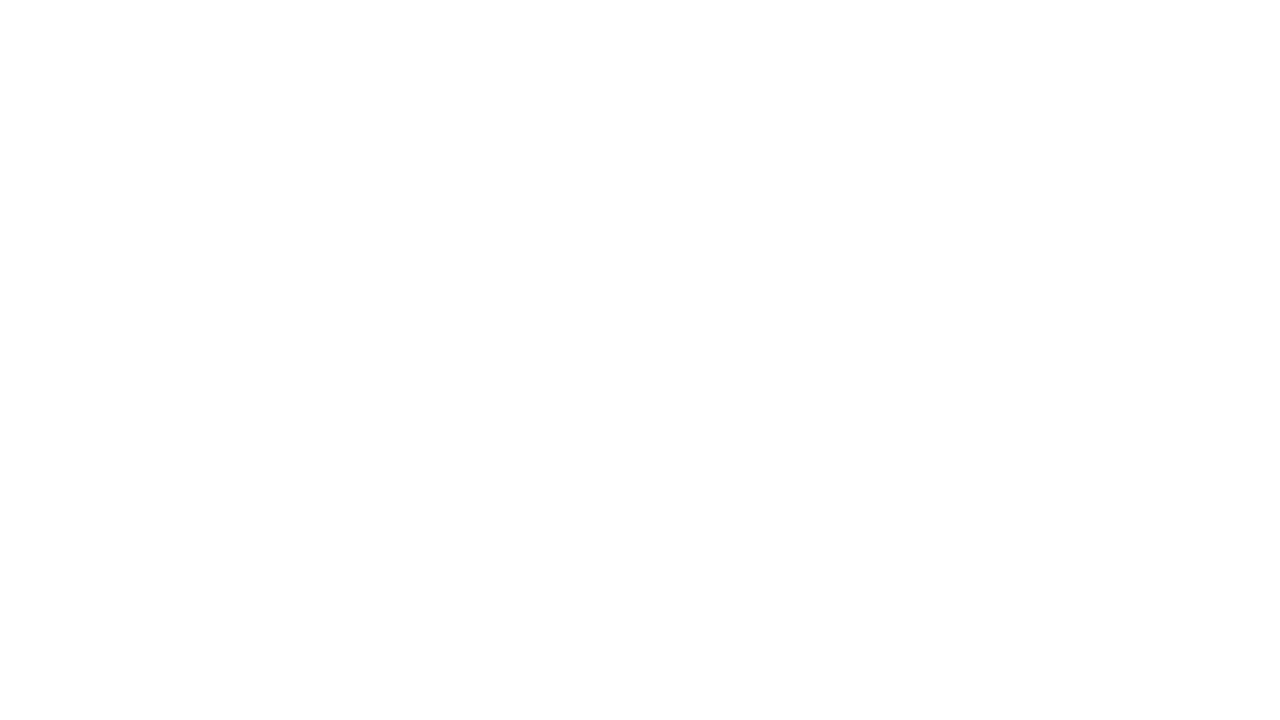